Navigates to a JPL Space image gallery page and clicks the full image button to view the featured image in a lightbox.

Starting URL: https://data-class-jpl-space.s3.amazonaws.com/JPL_Space/index.html

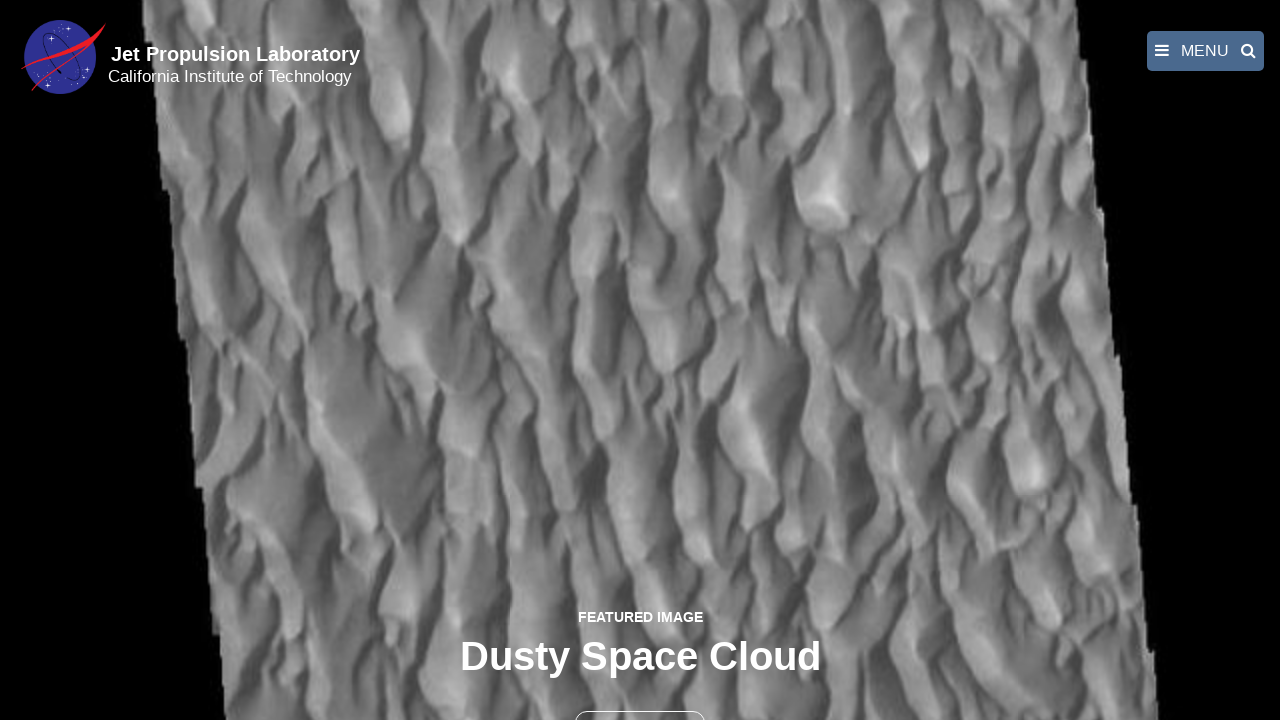

Navigated to JPL Space image gallery page
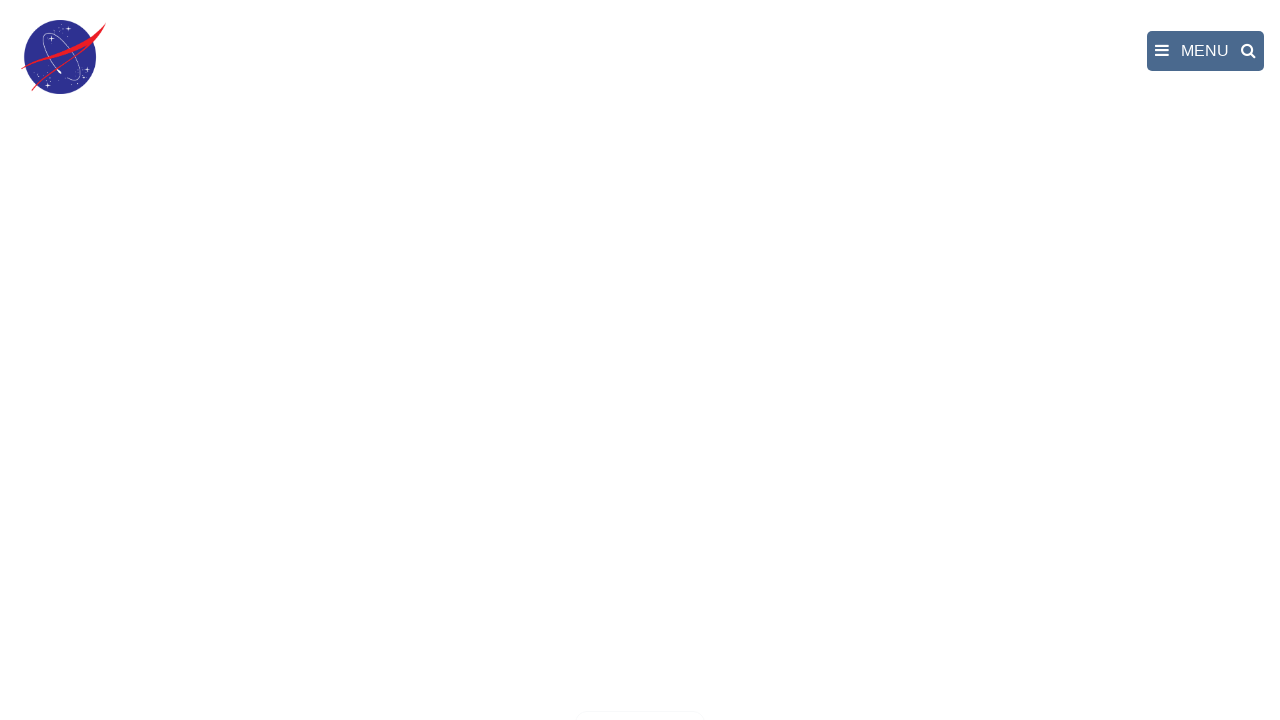

Clicked the full image button to open lightbox at (640, 699) on button >> nth=1
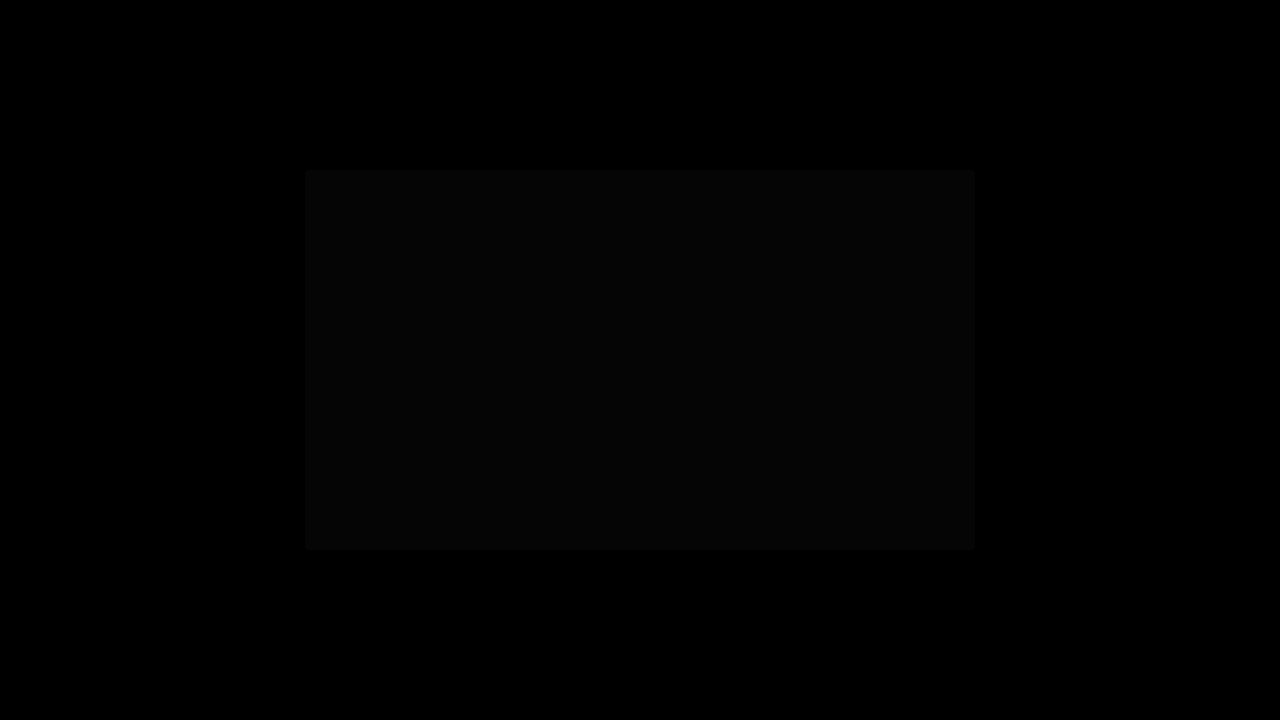

Featured image loaded in lightbox
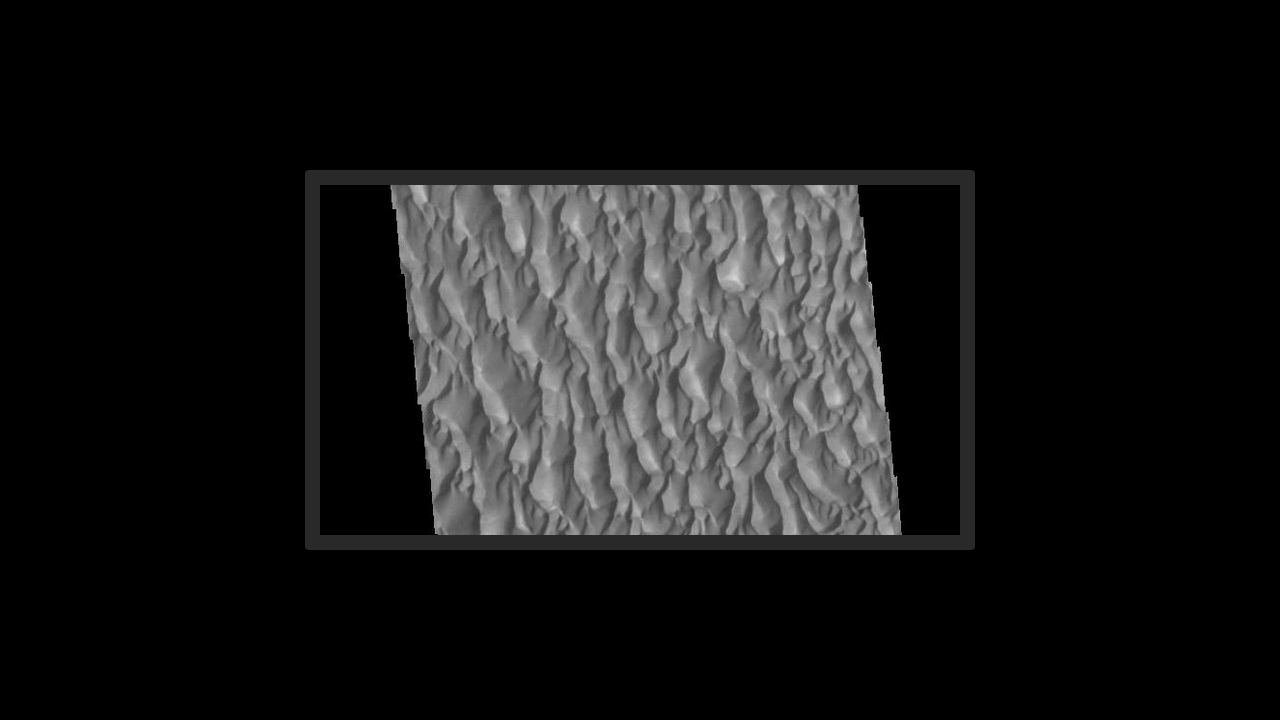

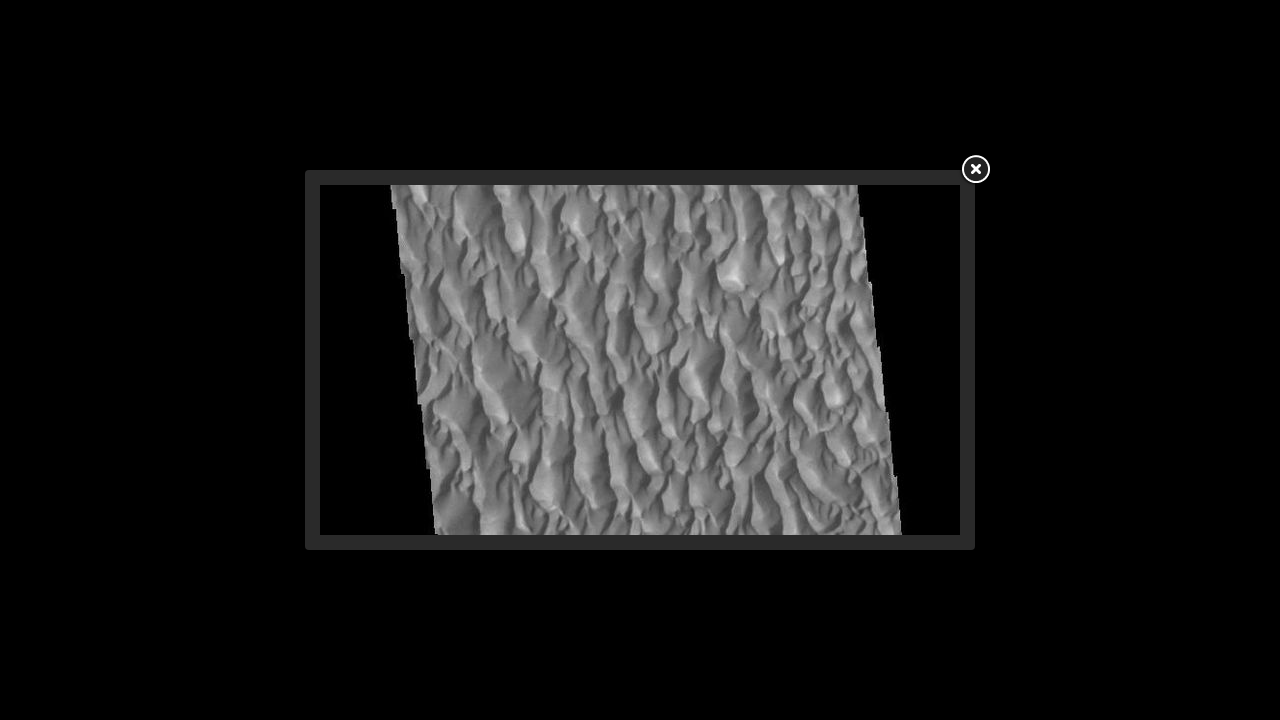